Tests adding multiple specific products (Carrot, Brocolli, Cucumber, Potato) to the shopping cart by finding them in the product list and clicking their respective Add to Cart buttons

Starting URL: https://rahulshettyacademy.com/seleniumPractise

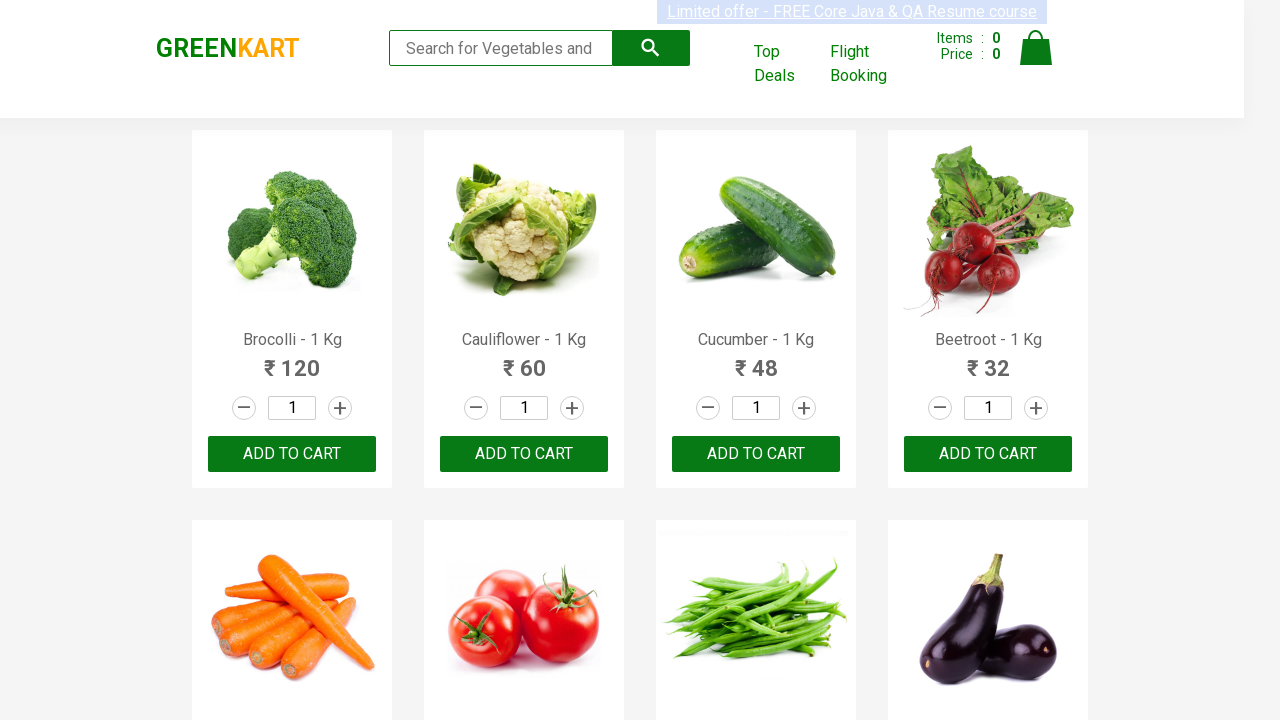

Waited for products container to load
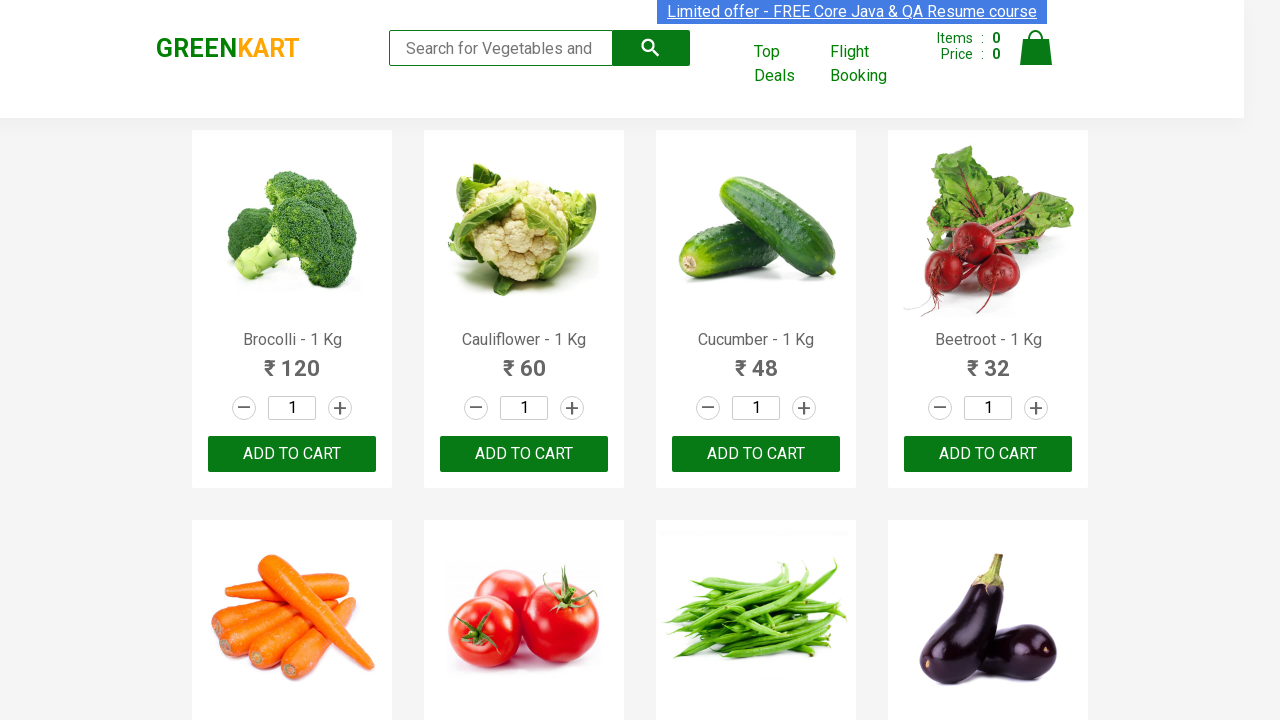

Retrieved all product cards from the page
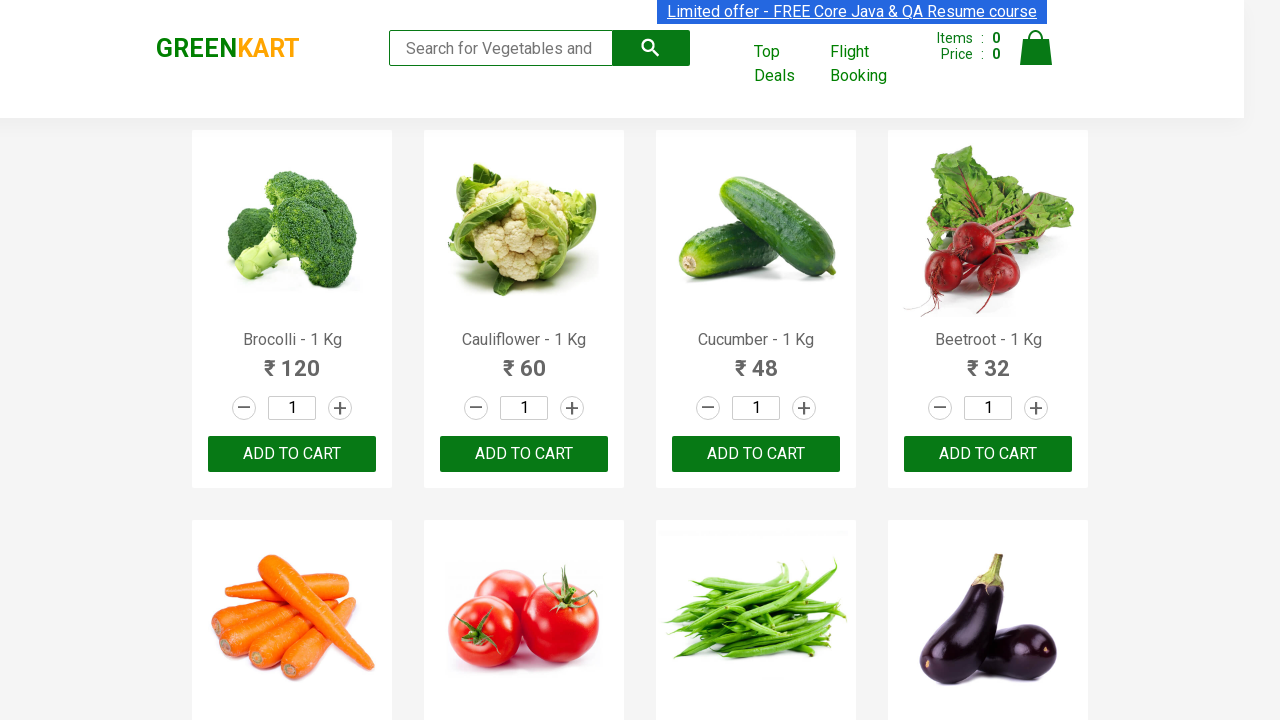

Added Brocolli to cart at (292, 454) on .product >> nth=0 >> button
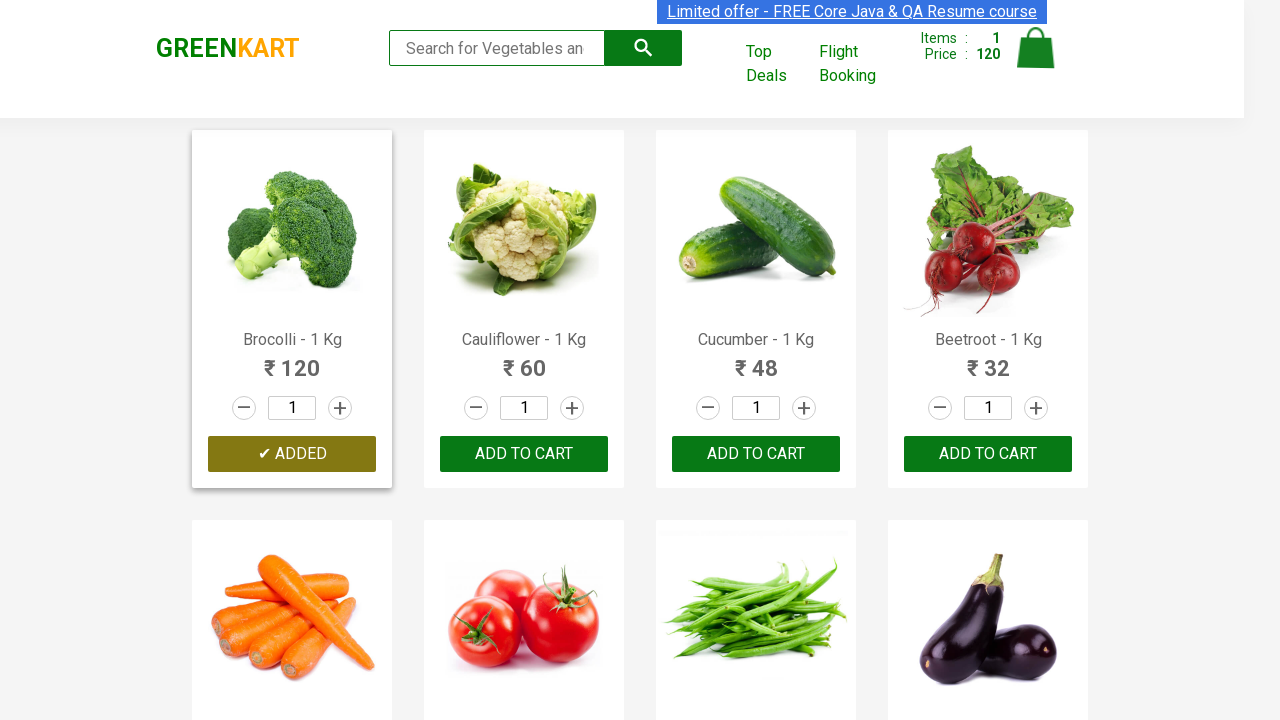

Added Cucumber to cart at (756, 454) on .product >> nth=2 >> button
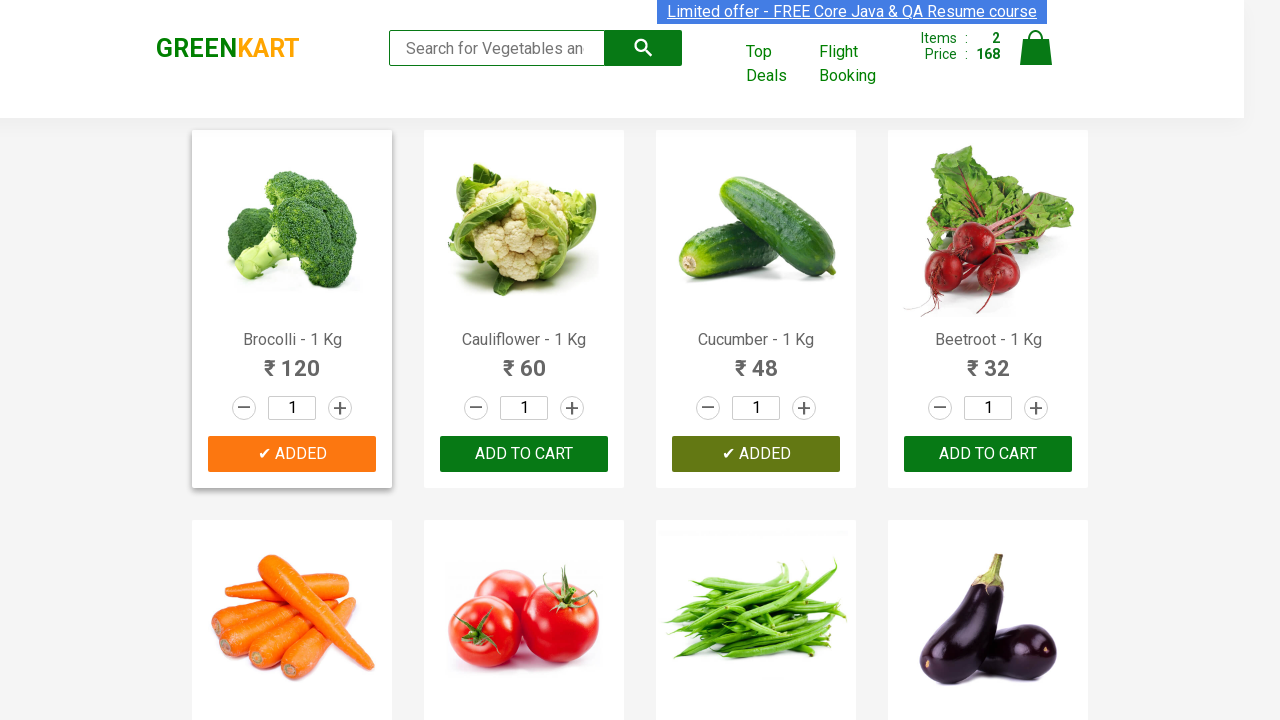

Added Carrot to cart at (292, 360) on .product >> nth=4 >> button
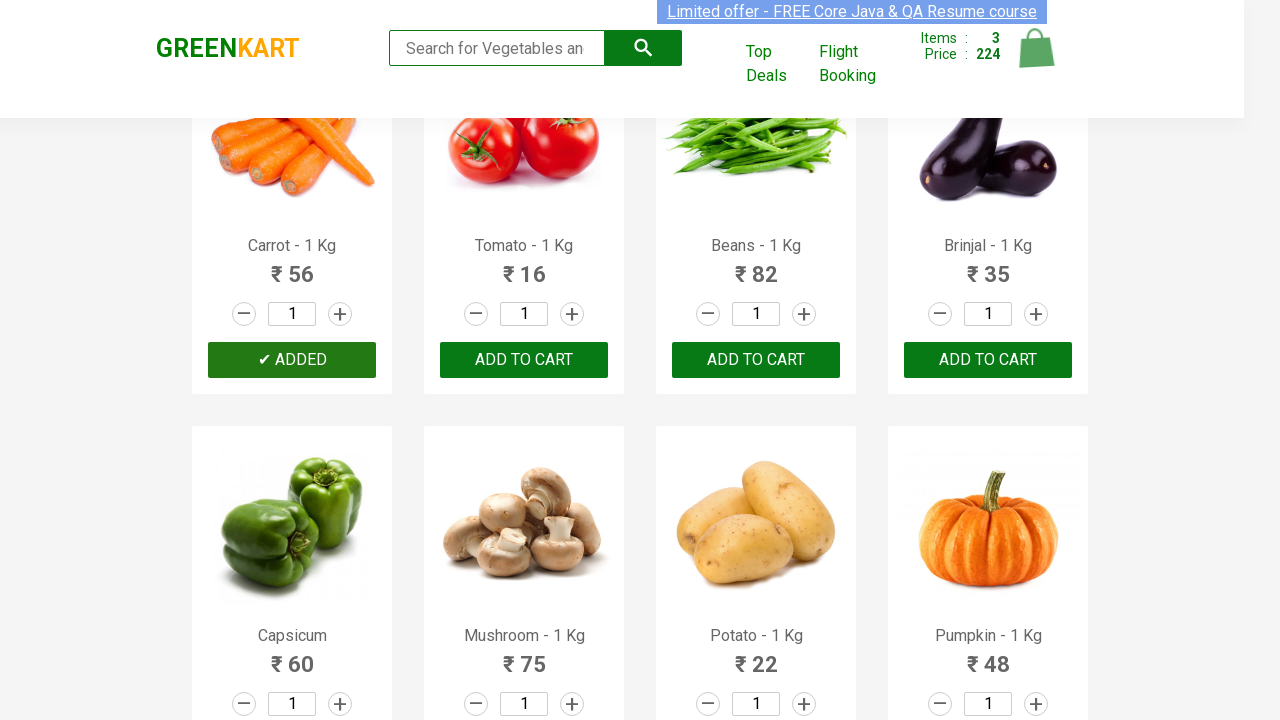

Added Potato to cart at (756, 360) on .product >> nth=10 >> button
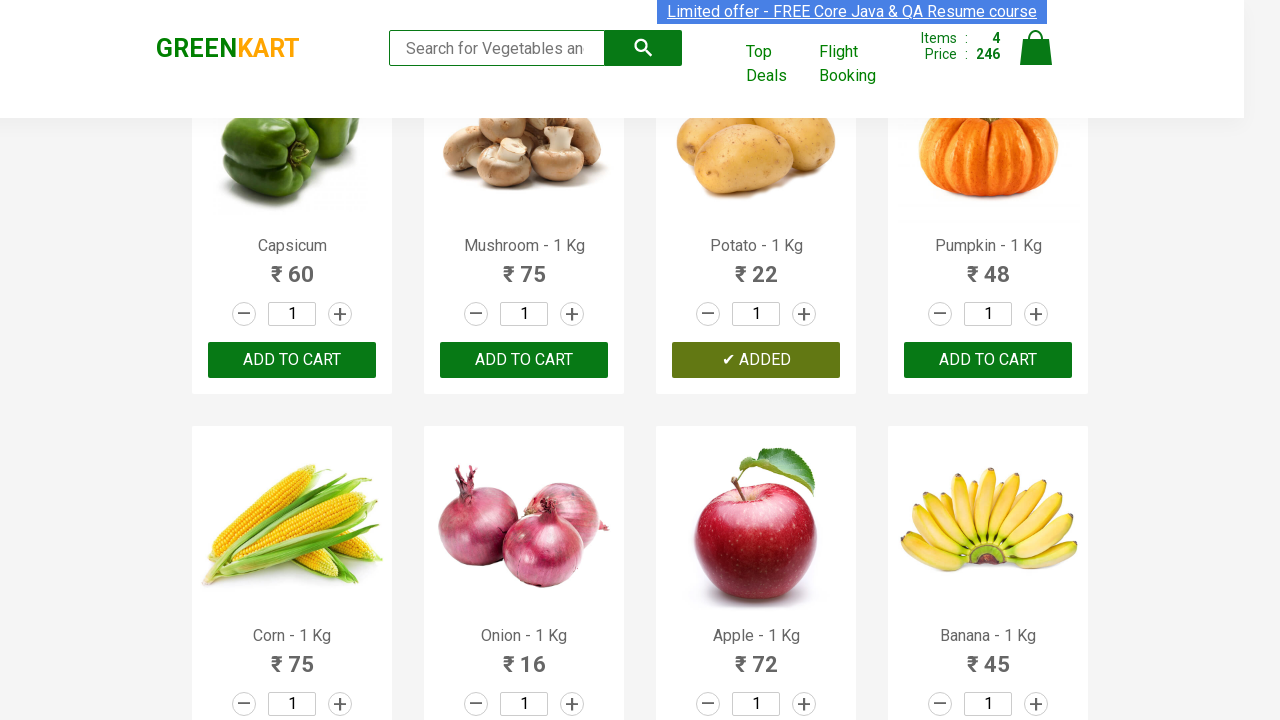

All 4 products (Carrot, Brocolli, Cucumber, Potato) have been added to cart
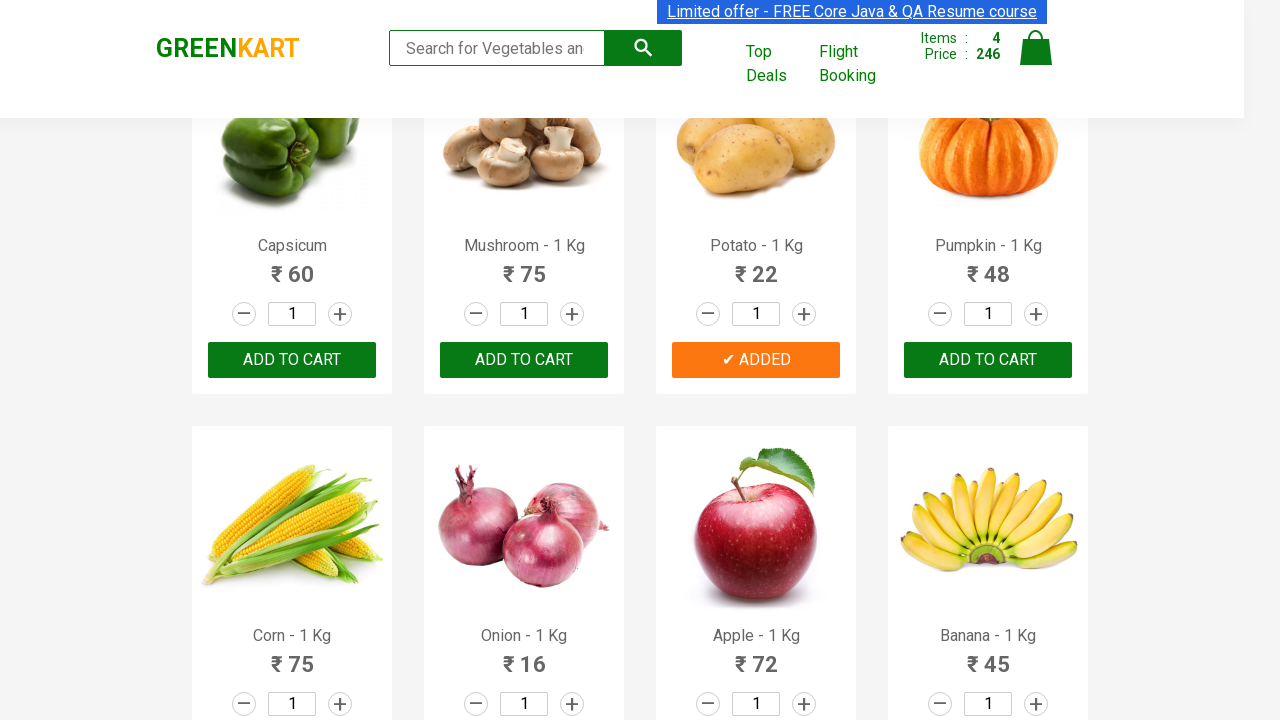

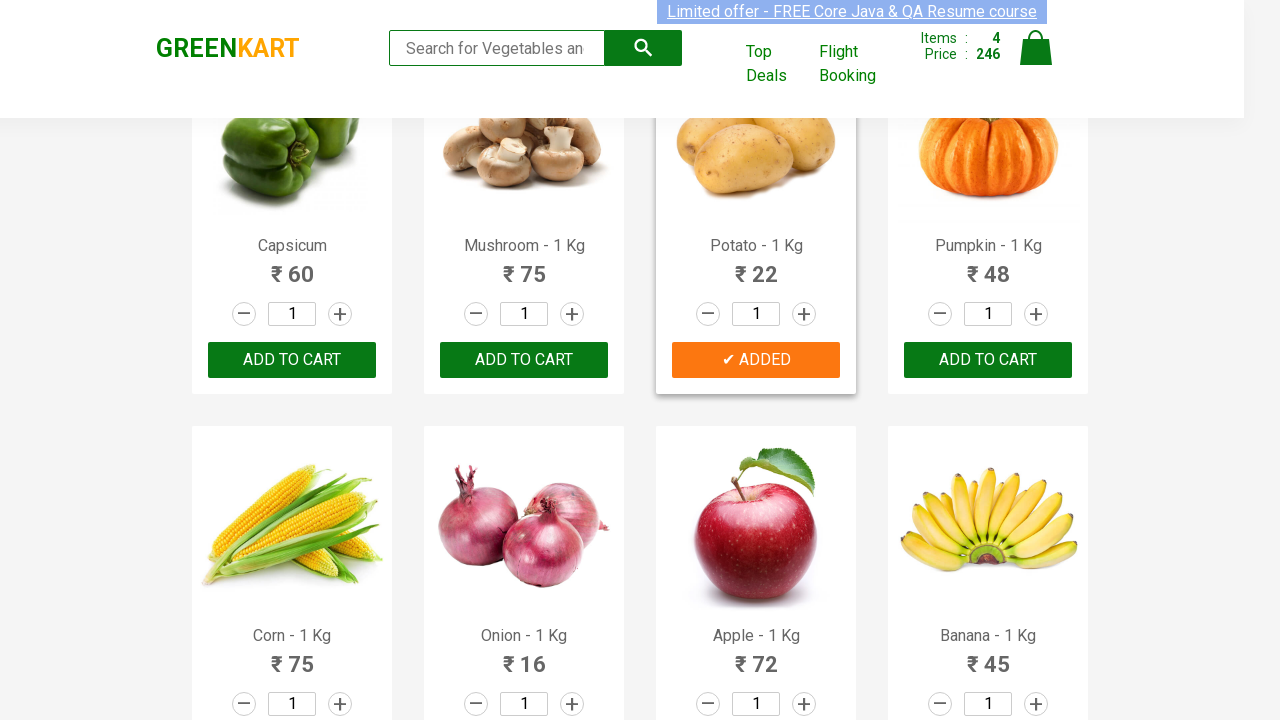